Tests the search functionality on Teletica website by clicking the search icon, entering a search query for football news, and submitting the search form.

Starting URL: https://www.teletica.com/

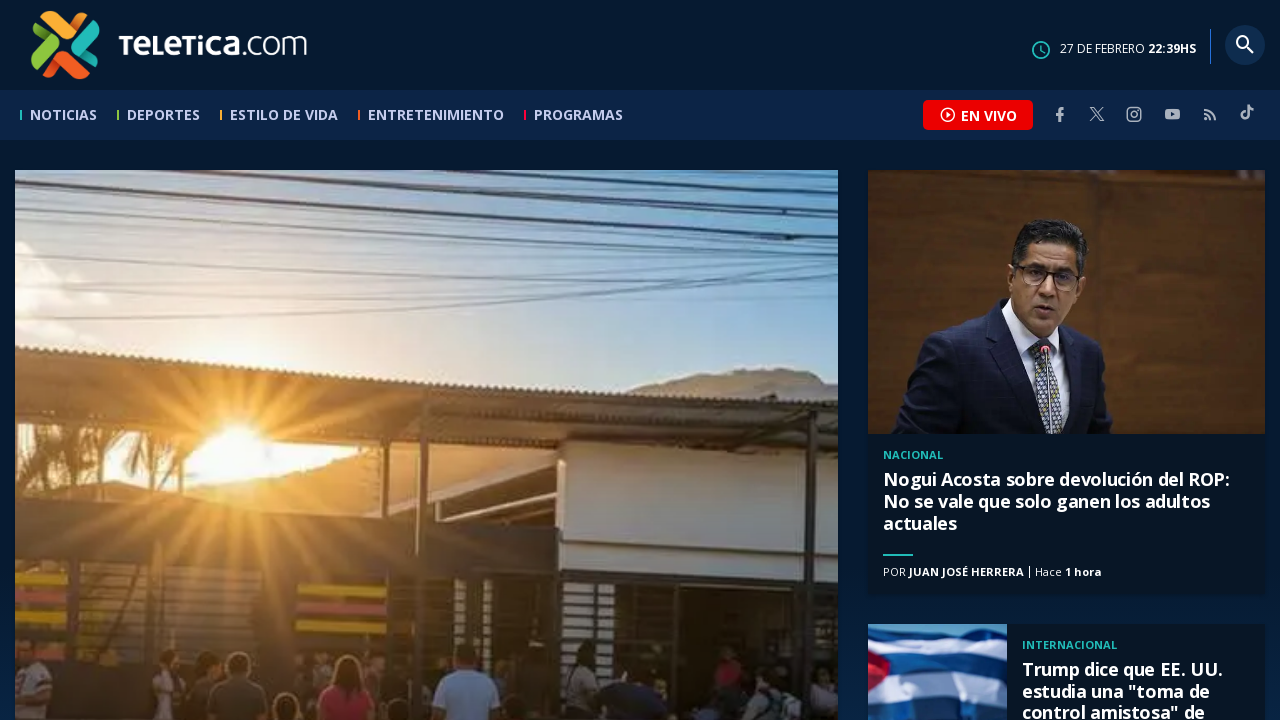

Clicked search icon on Teletica website at (1245, 45) on a.icon.icon-search
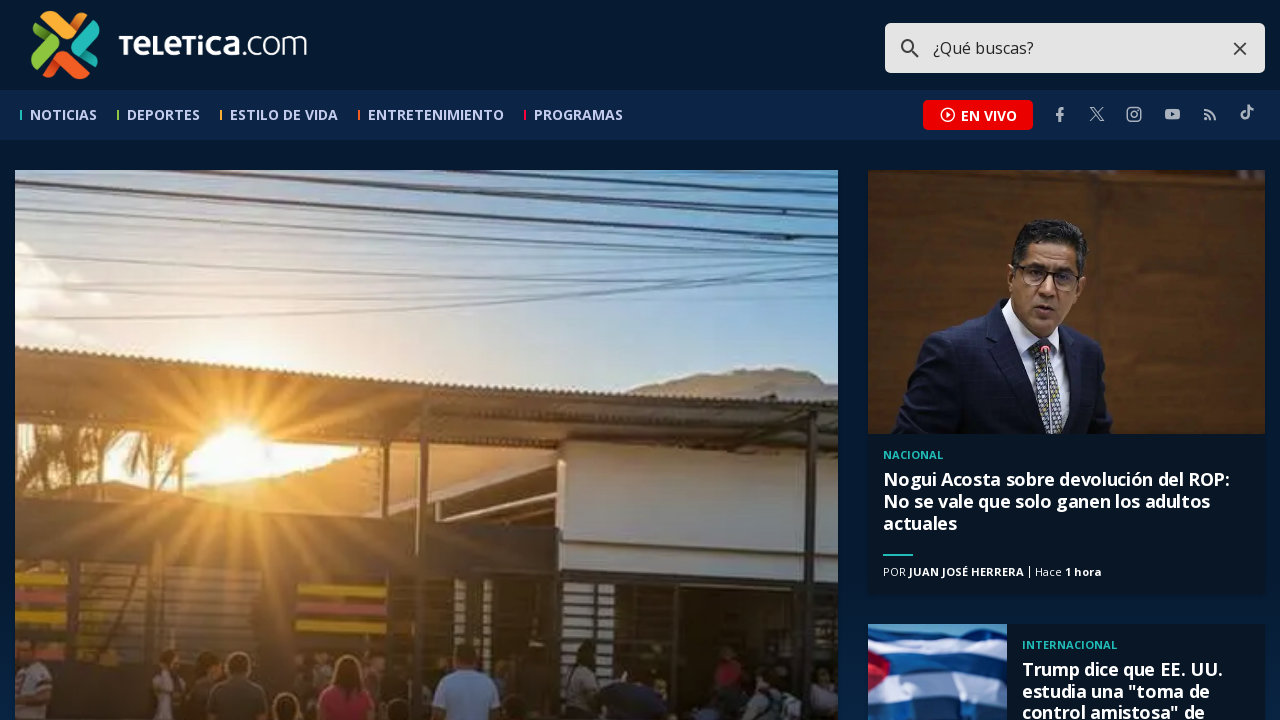

Entered search query 'Noticias de futbol' in search field on input#Query
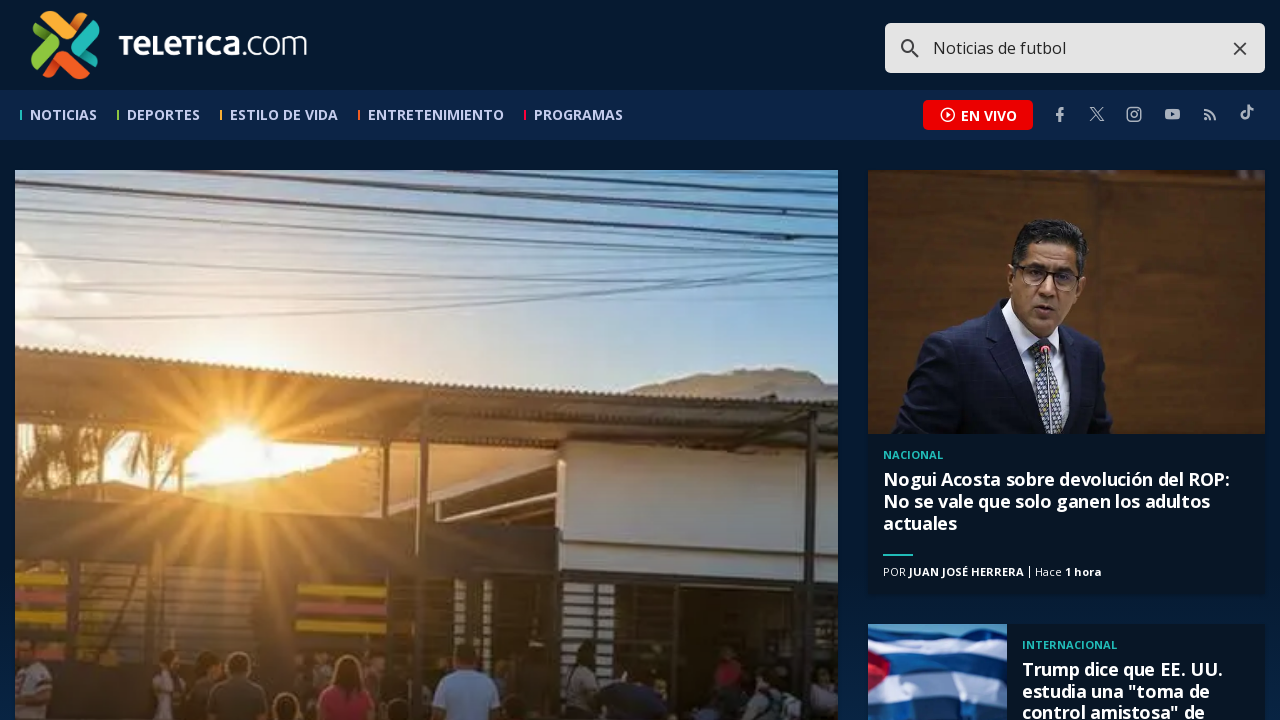

Submitted search form by pressing Enter on input#Query
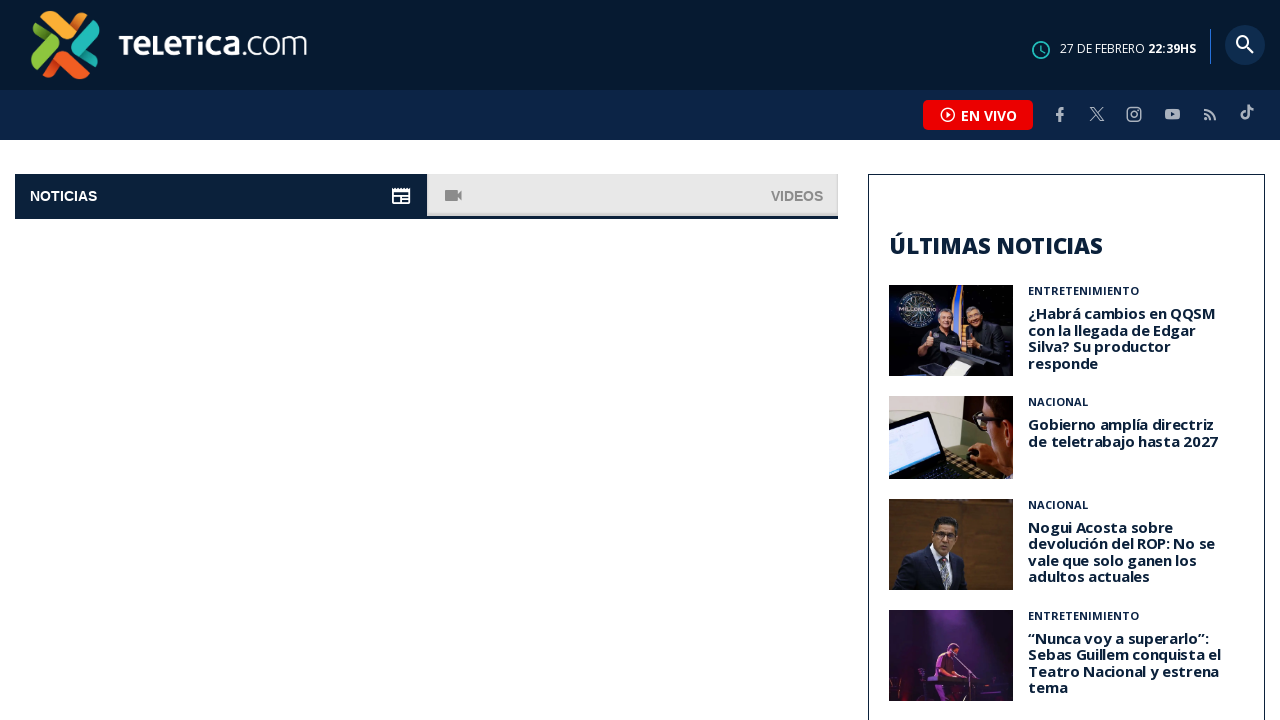

Search results loaded successfully
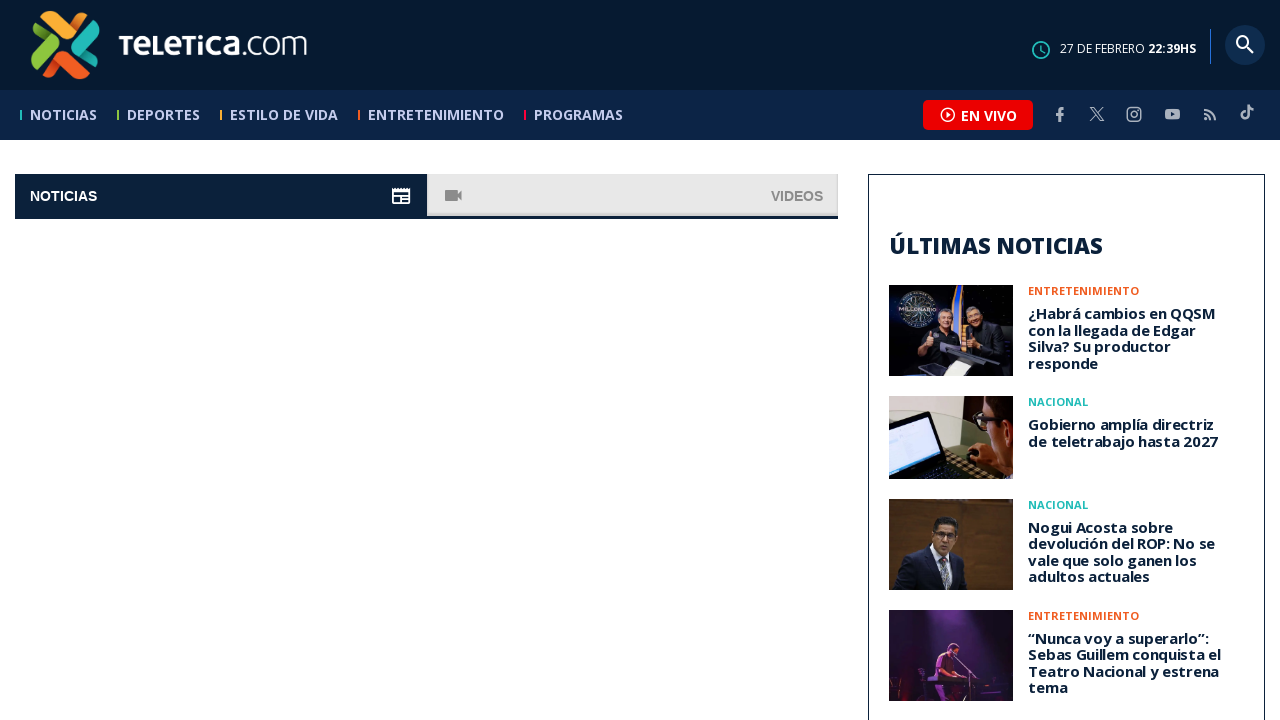

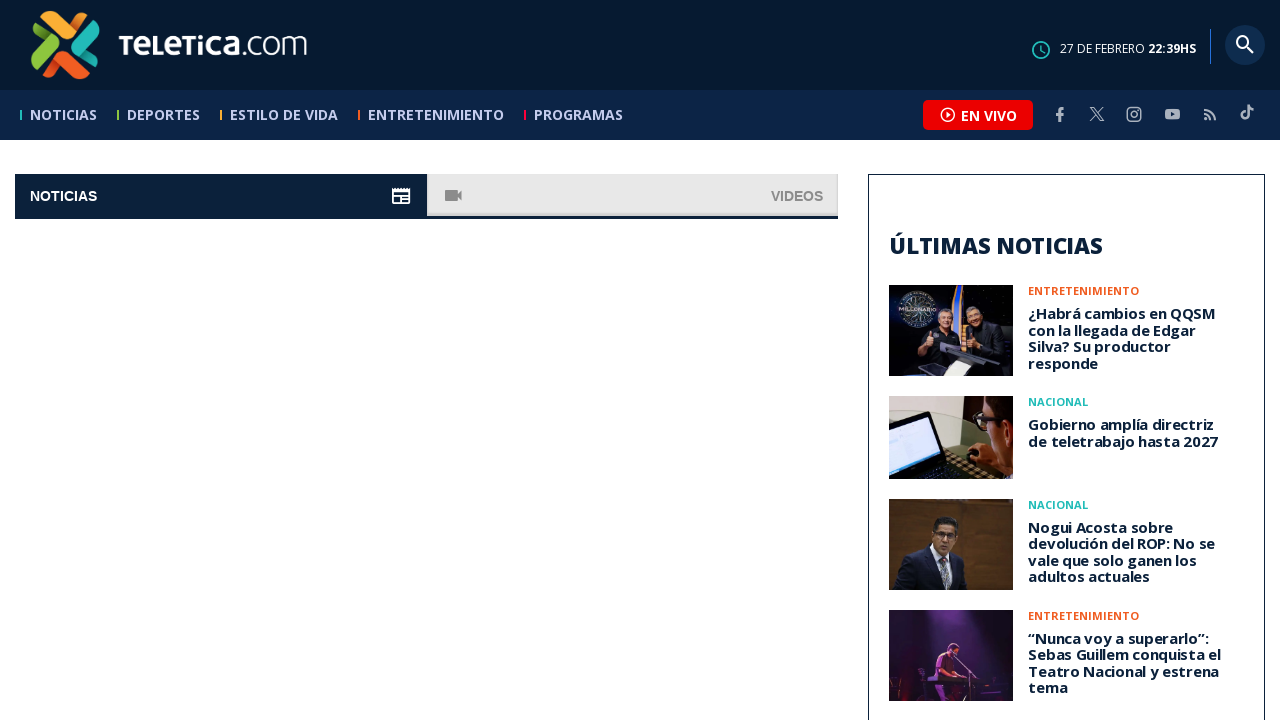